Tests that completed items are removed when the "Clear completed" button is clicked.

Starting URL: https://demo.playwright.dev/todomvc

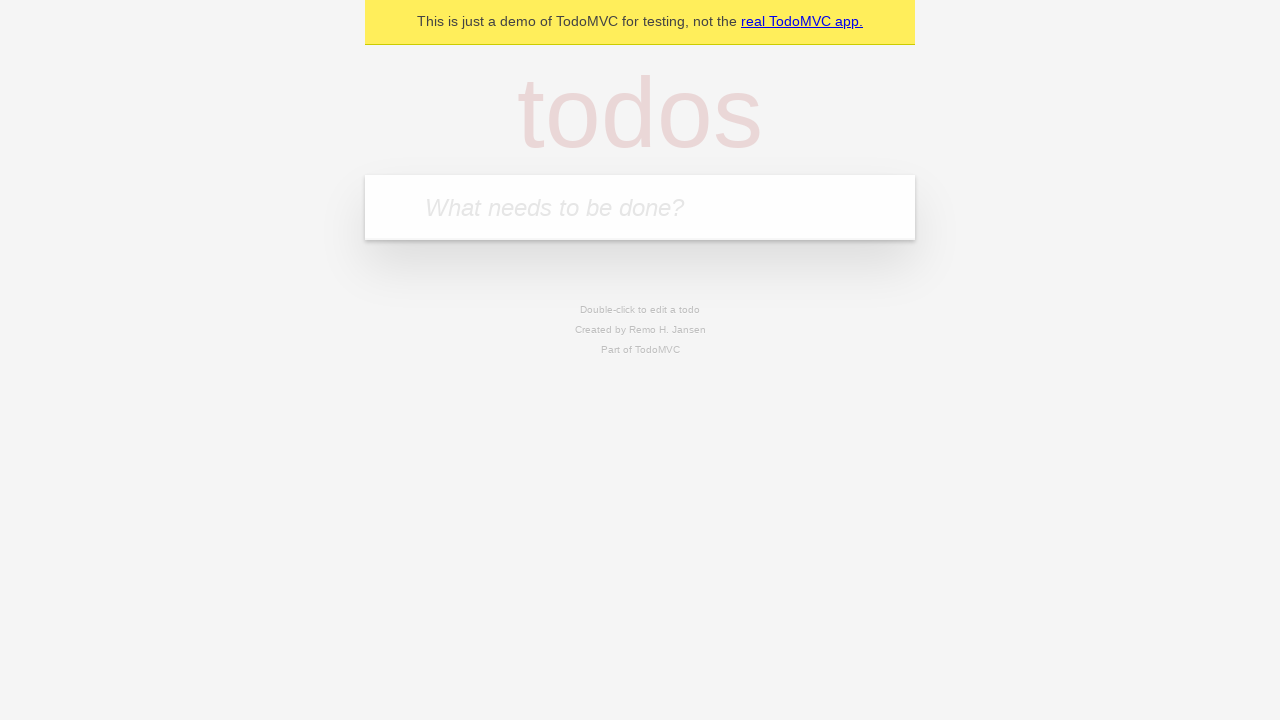

Filled todo input with 'buy some cheese' on internal:attr=[placeholder="What needs to be done?"i]
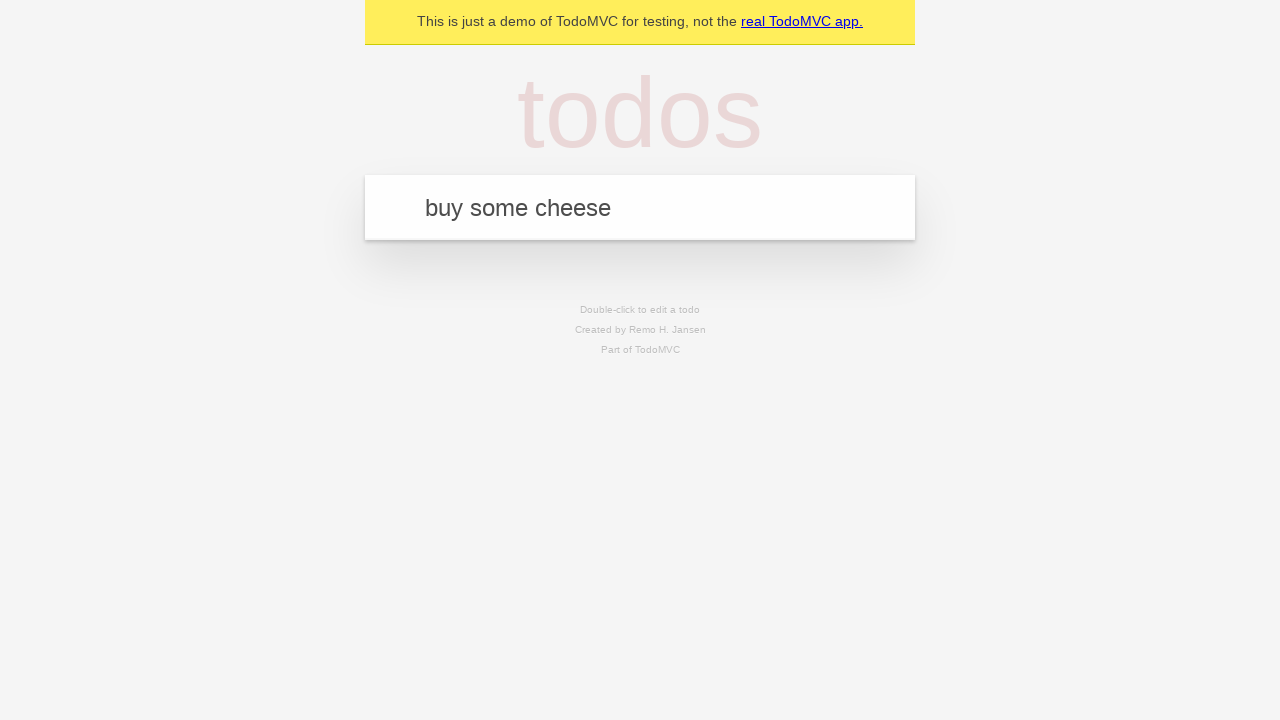

Pressed Enter to add first todo item on internal:attr=[placeholder="What needs to be done?"i]
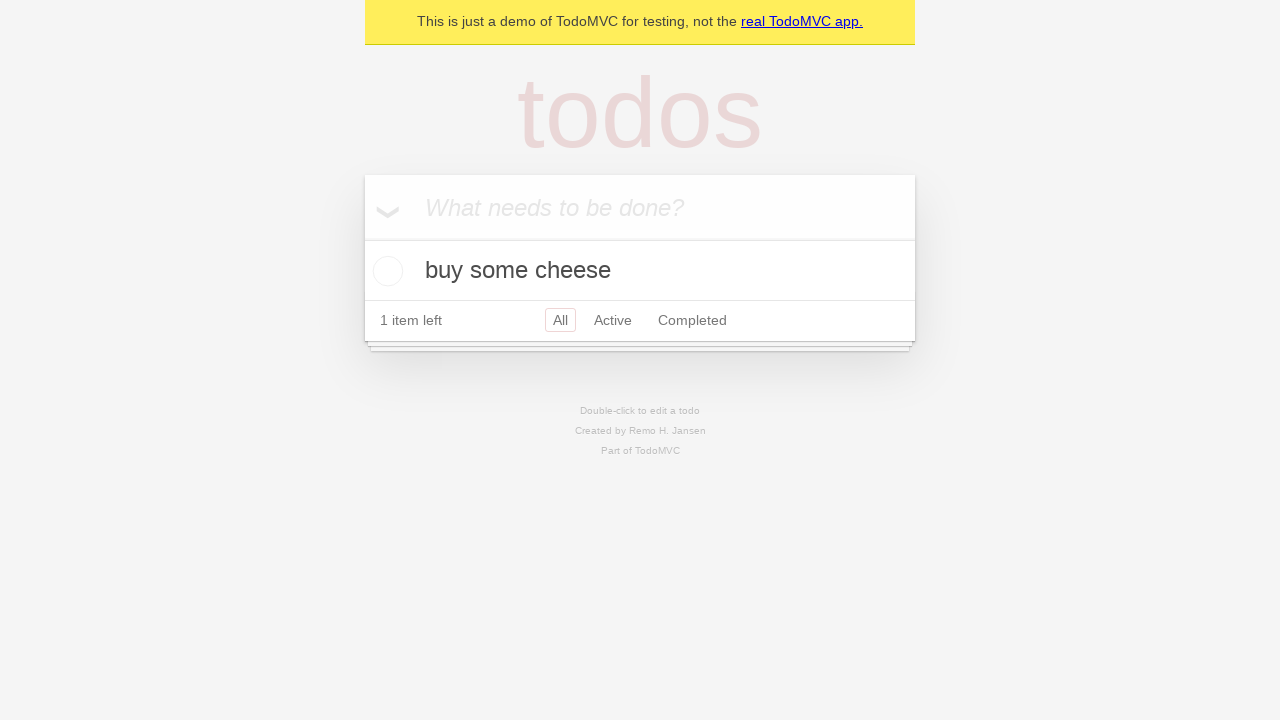

Filled todo input with 'feed the cat' on internal:attr=[placeholder="What needs to be done?"i]
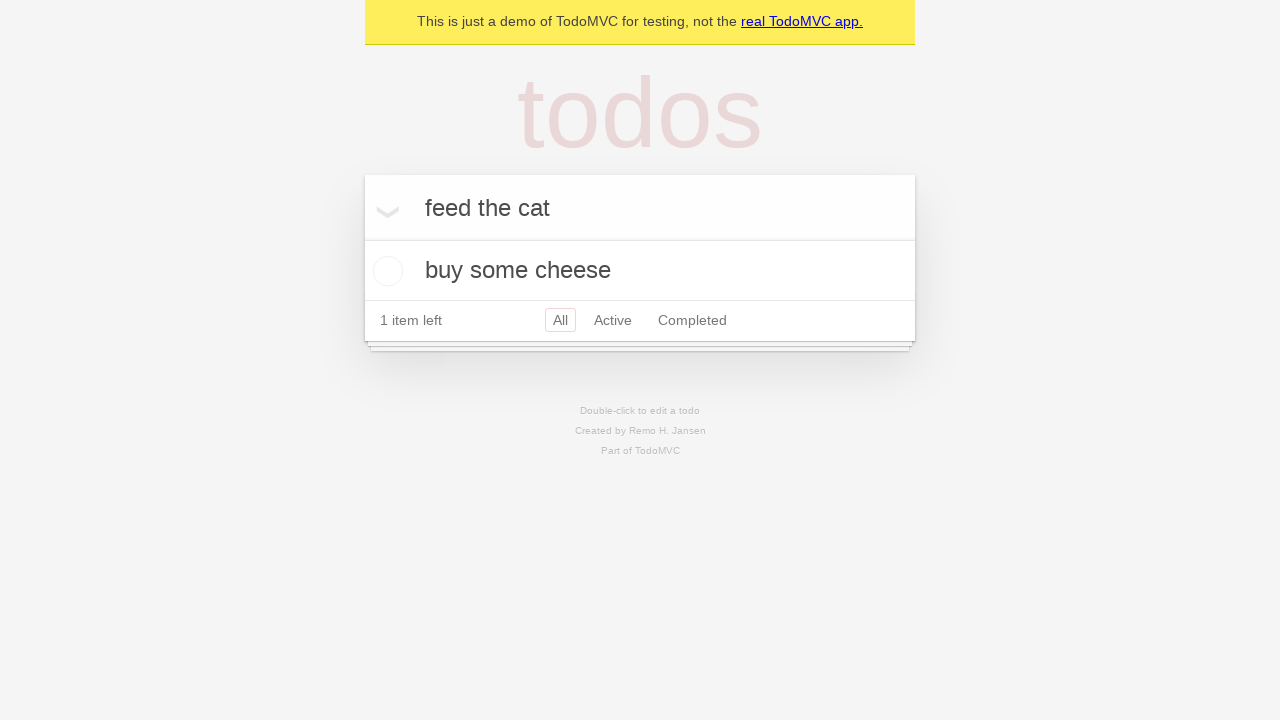

Pressed Enter to add second todo item on internal:attr=[placeholder="What needs to be done?"i]
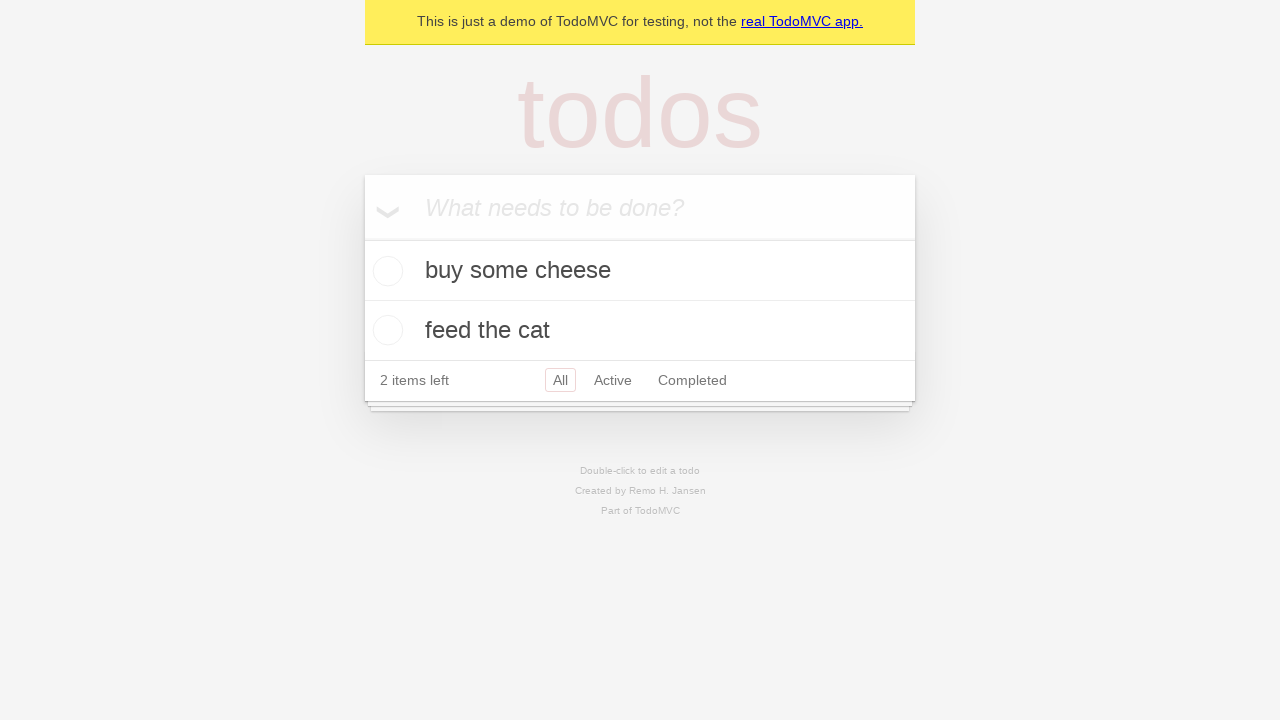

Filled todo input with 'book a doctors appointment' on internal:attr=[placeholder="What needs to be done?"i]
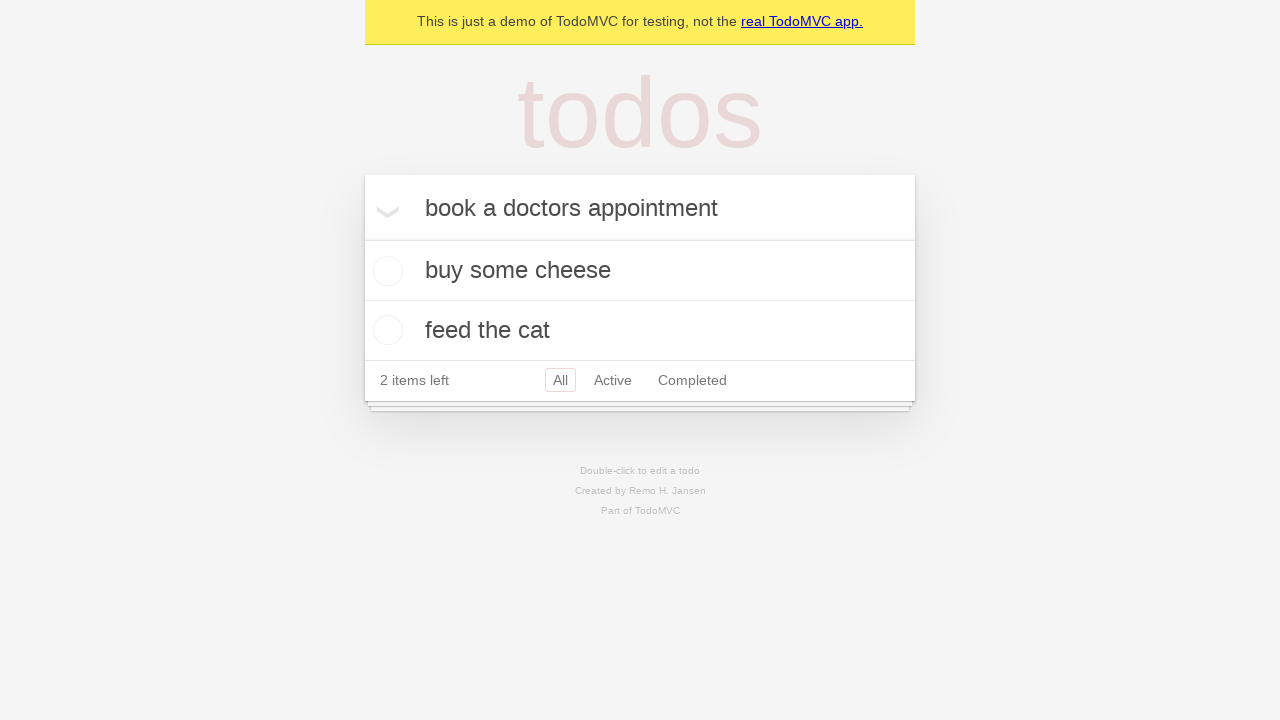

Pressed Enter to add third todo item on internal:attr=[placeholder="What needs to be done?"i]
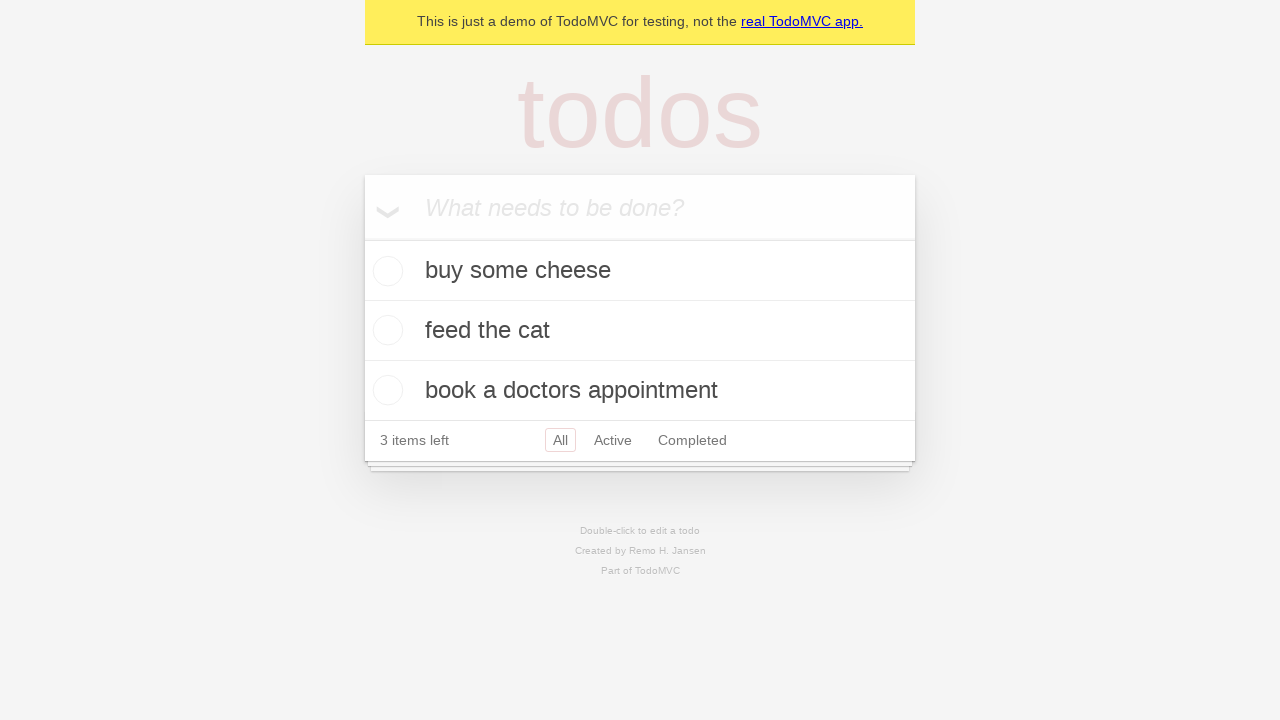

Checked the checkbox for the second todo item at (385, 330) on internal:testid=[data-testid="todo-item"s] >> nth=1 >> internal:role=checkbox
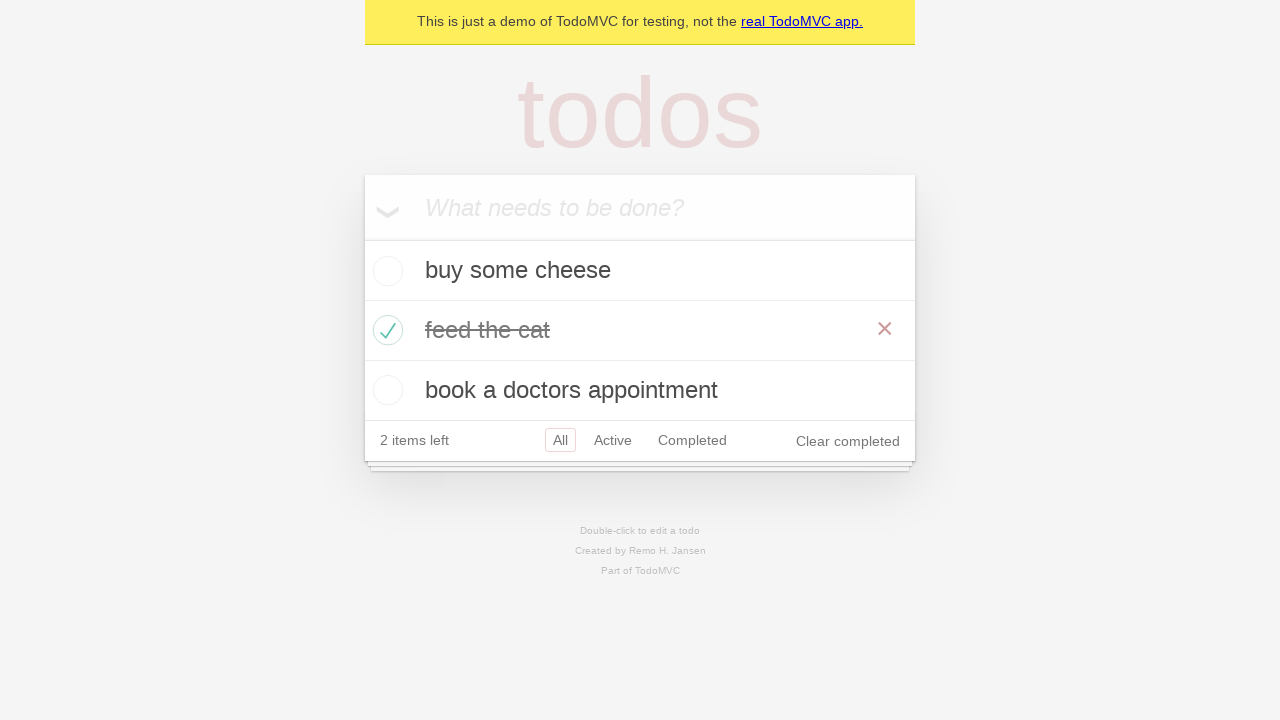

Clicked 'Clear completed' button to remove completed items at (848, 441) on internal:role=button[name="Clear completed"i]
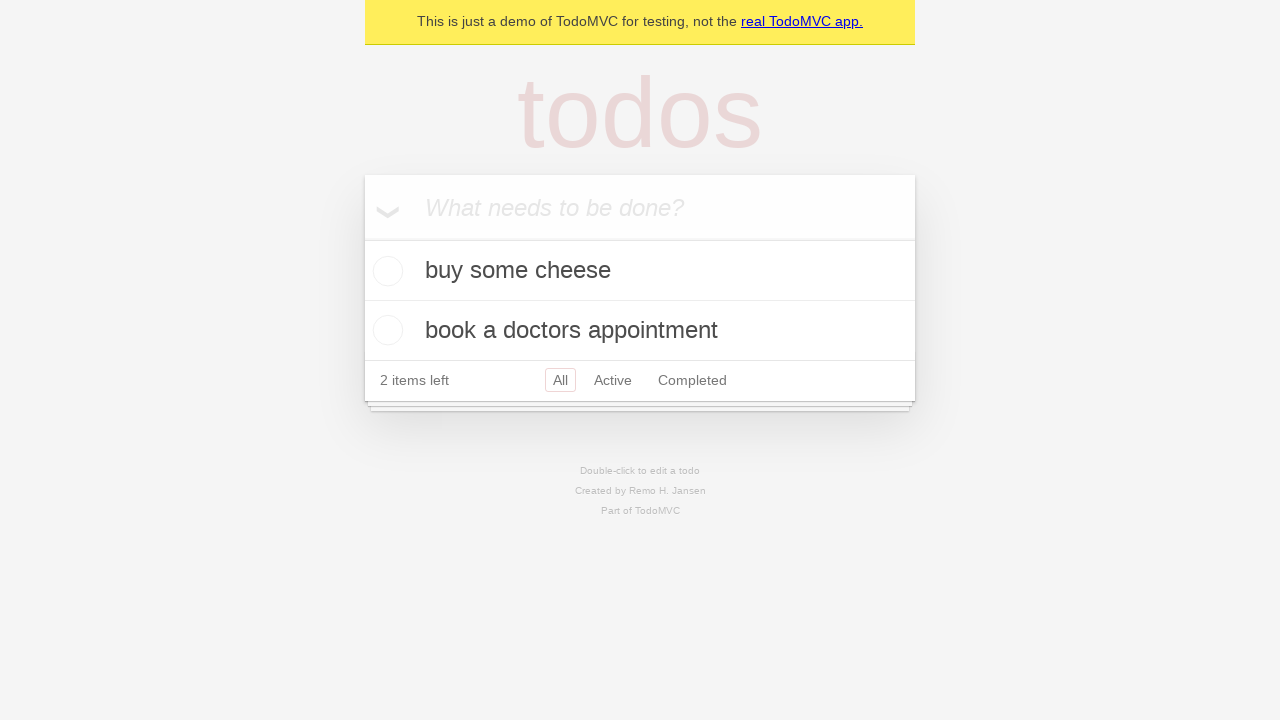

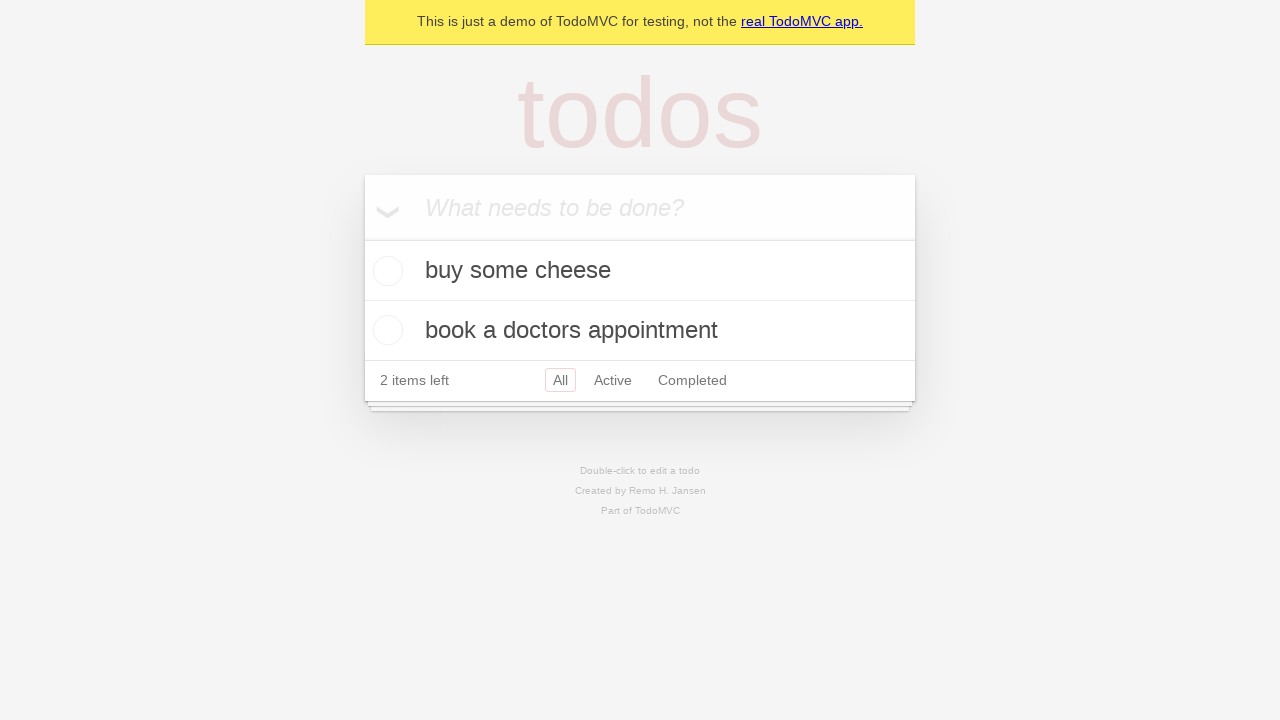